Tests clicking a blue button with dynamic class attributes 3 times, accepting the alert dialog that appears after each click

Starting URL: http://uitestingplayground.com/classattr

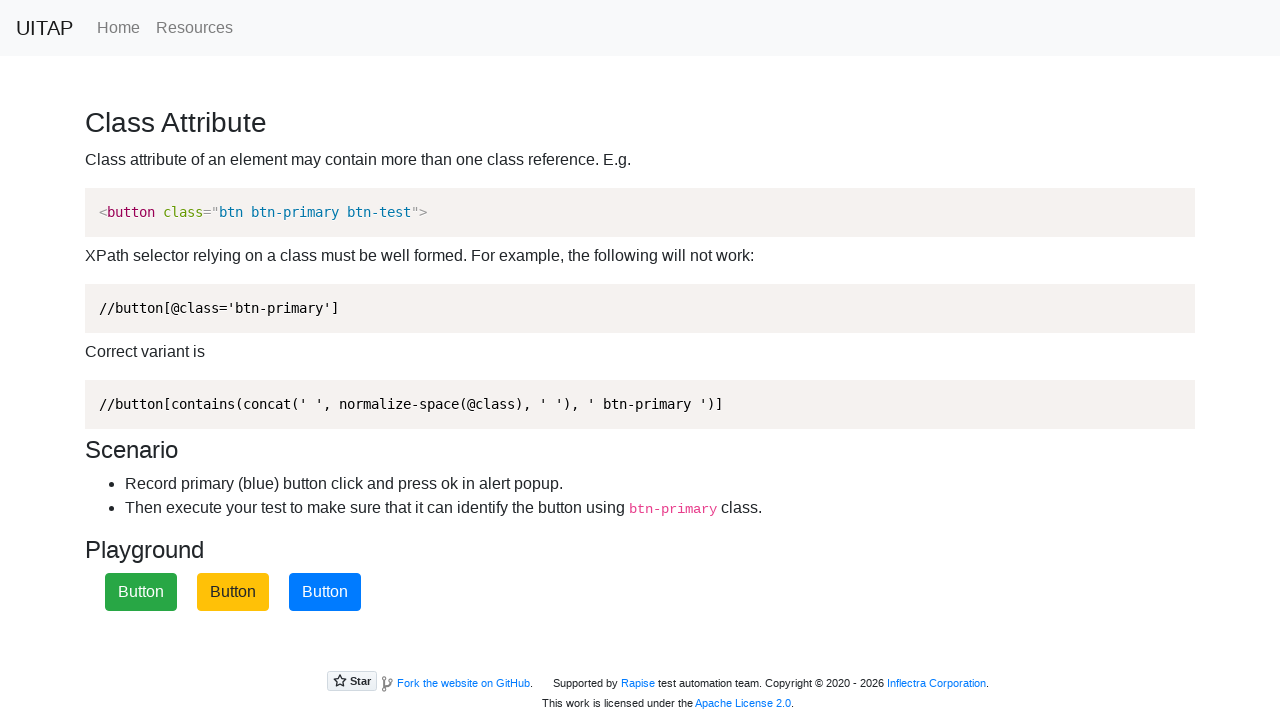

Navigated to classattr test page
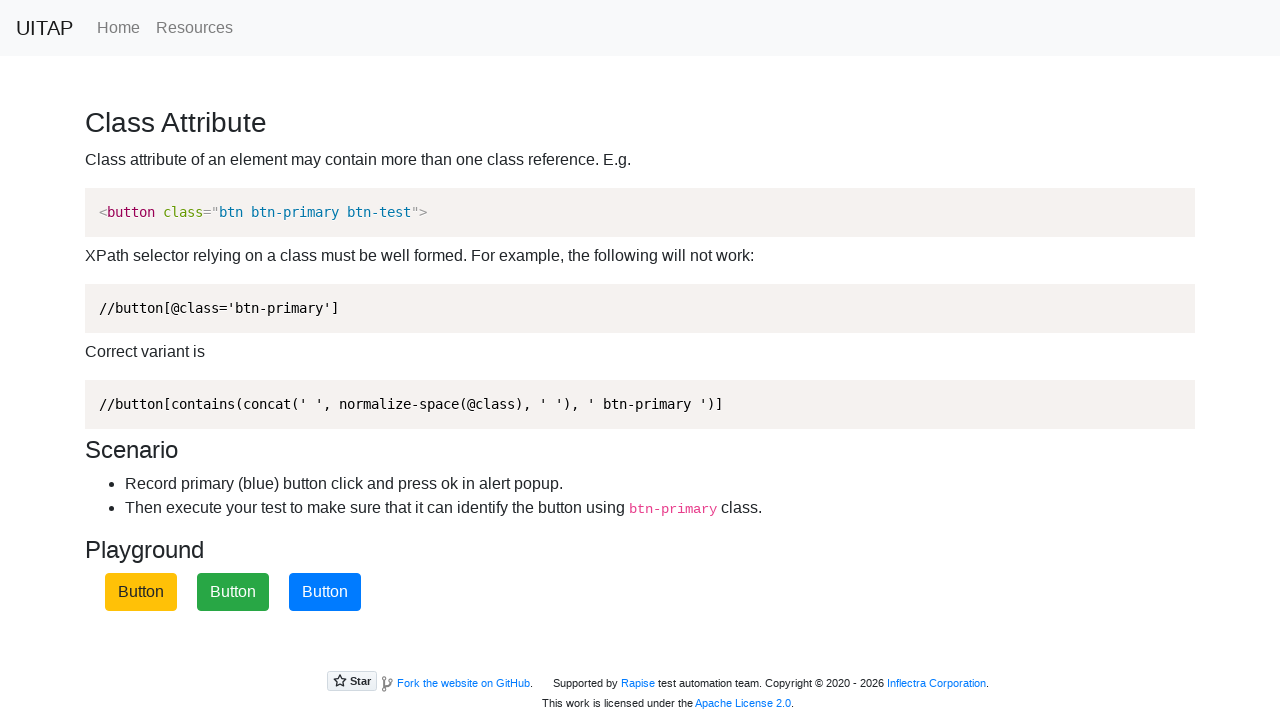

Clicked blue button (attempt 1 of 3) at (325, 592) on button.btn-primary
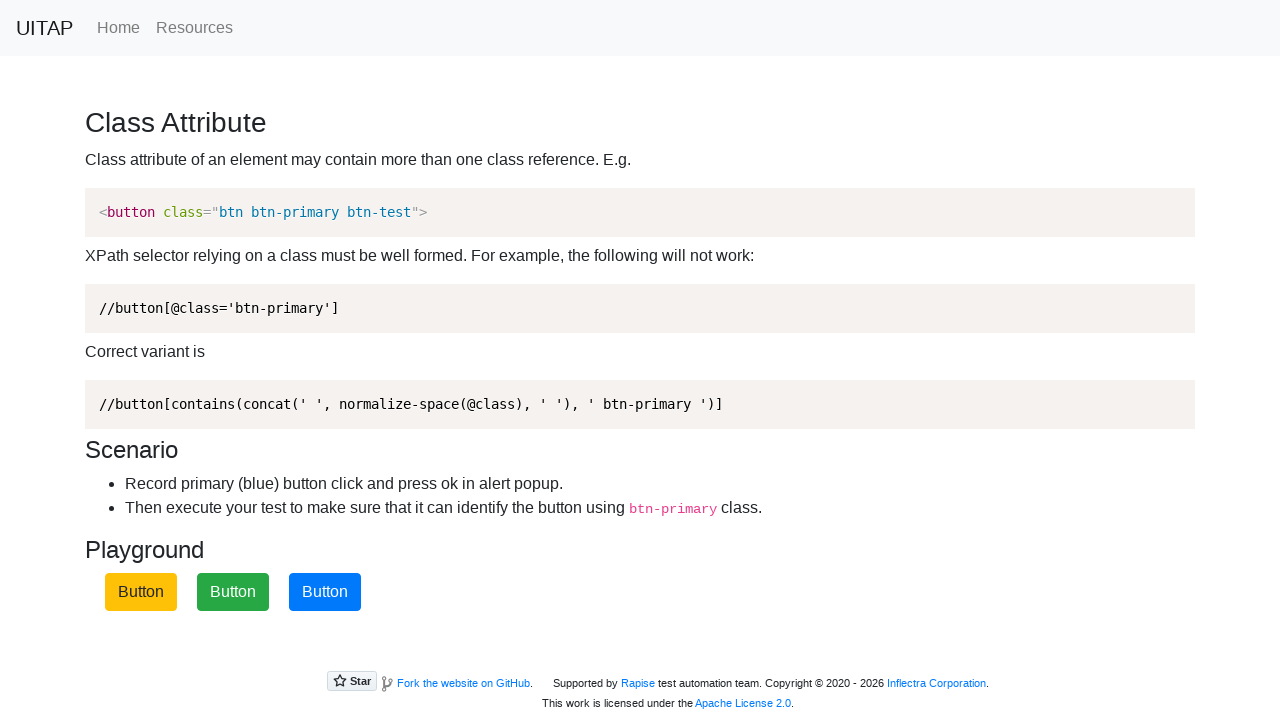

Set up dialog handler to accept alert (attempt 1 of 3)
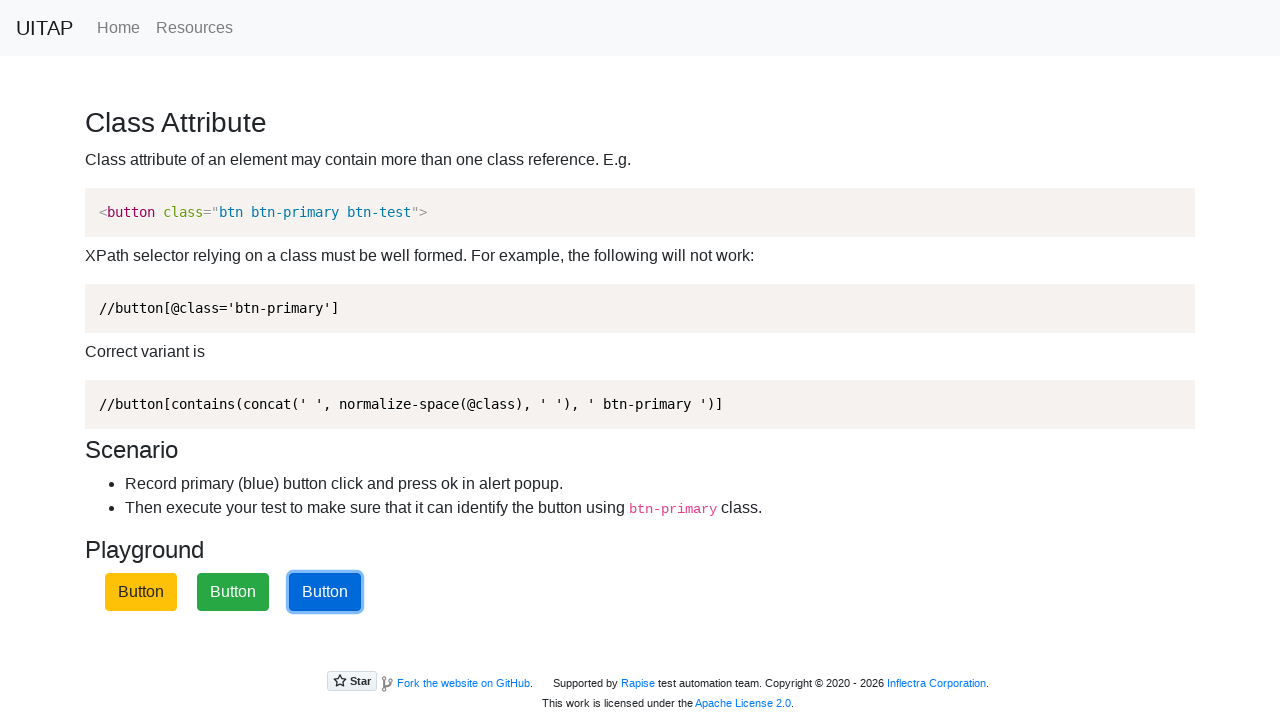

Waited 1 second for page to be ready (attempt 1 of 3)
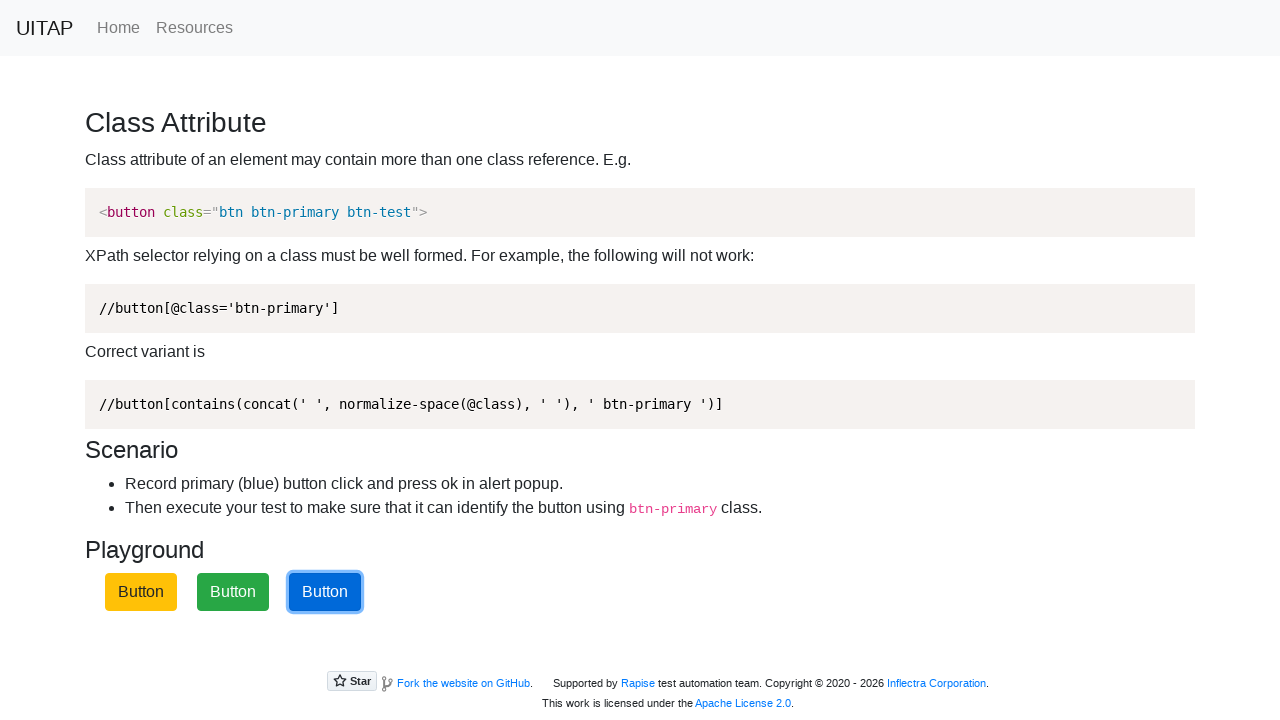

Clicked blue button (attempt 2 of 3) at (325, 592) on button.btn-primary
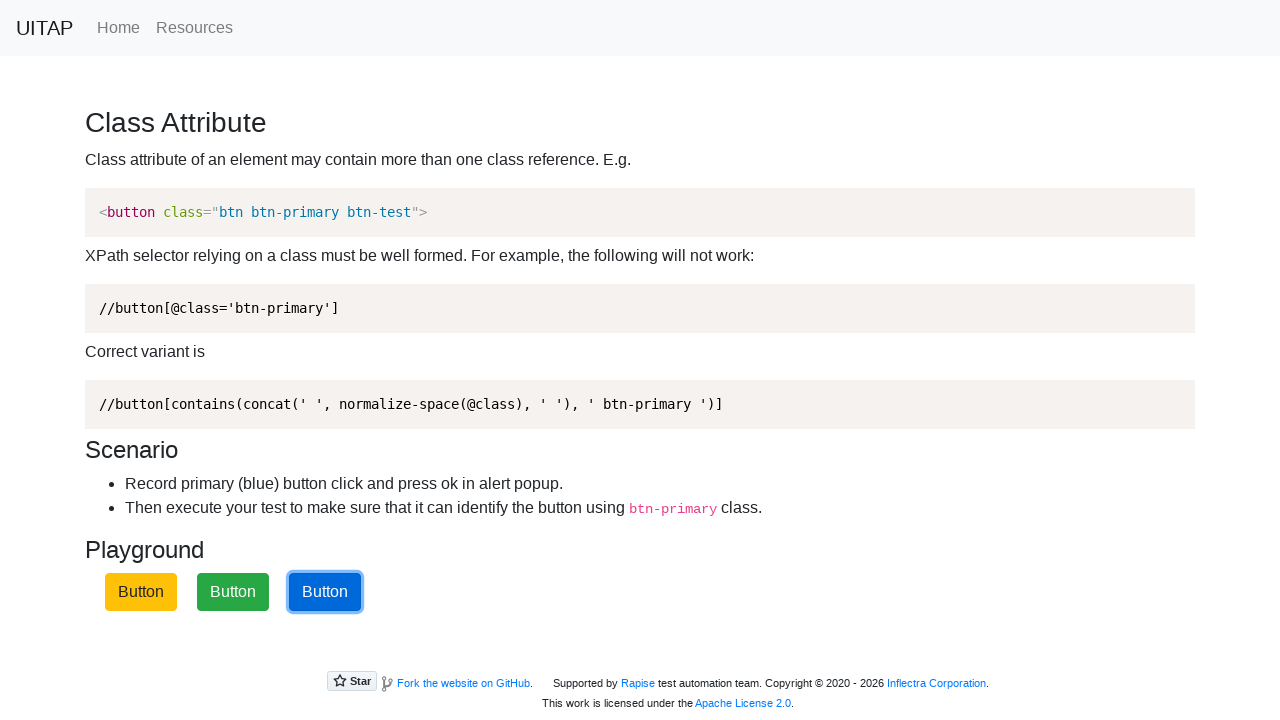

Set up dialog handler to accept alert (attempt 2 of 3)
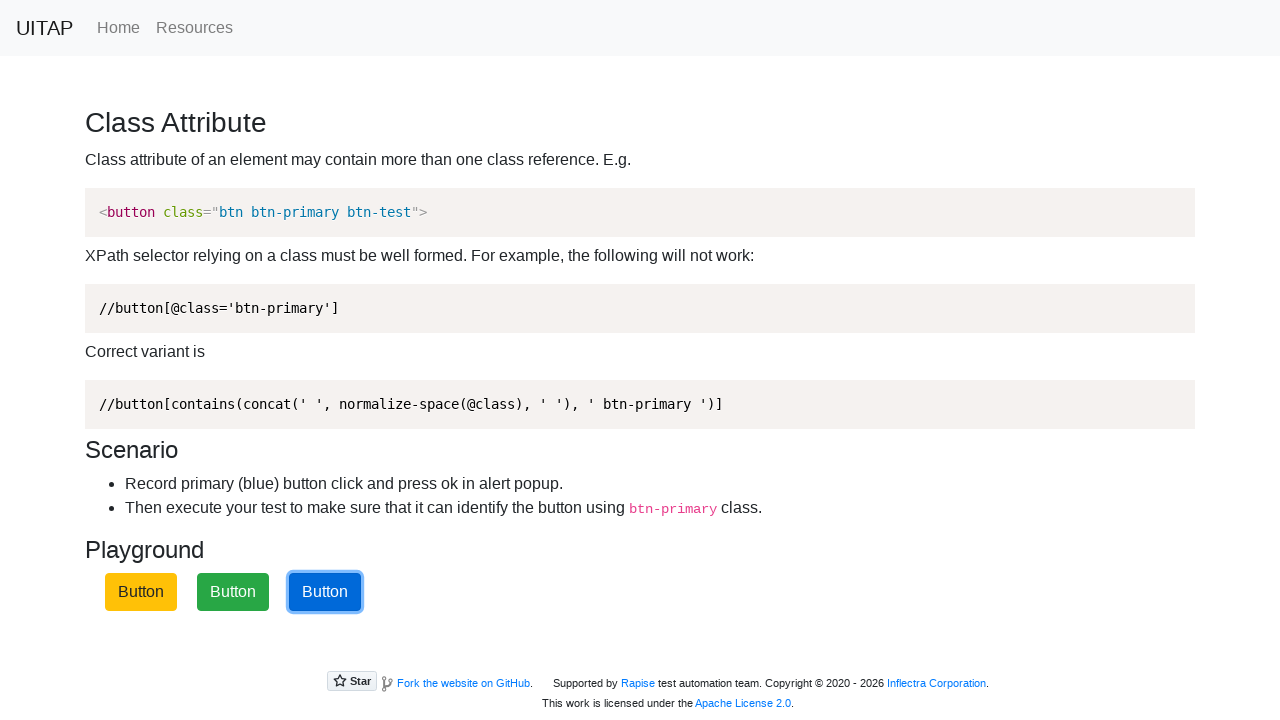

Waited 1 second for page to be ready (attempt 2 of 3)
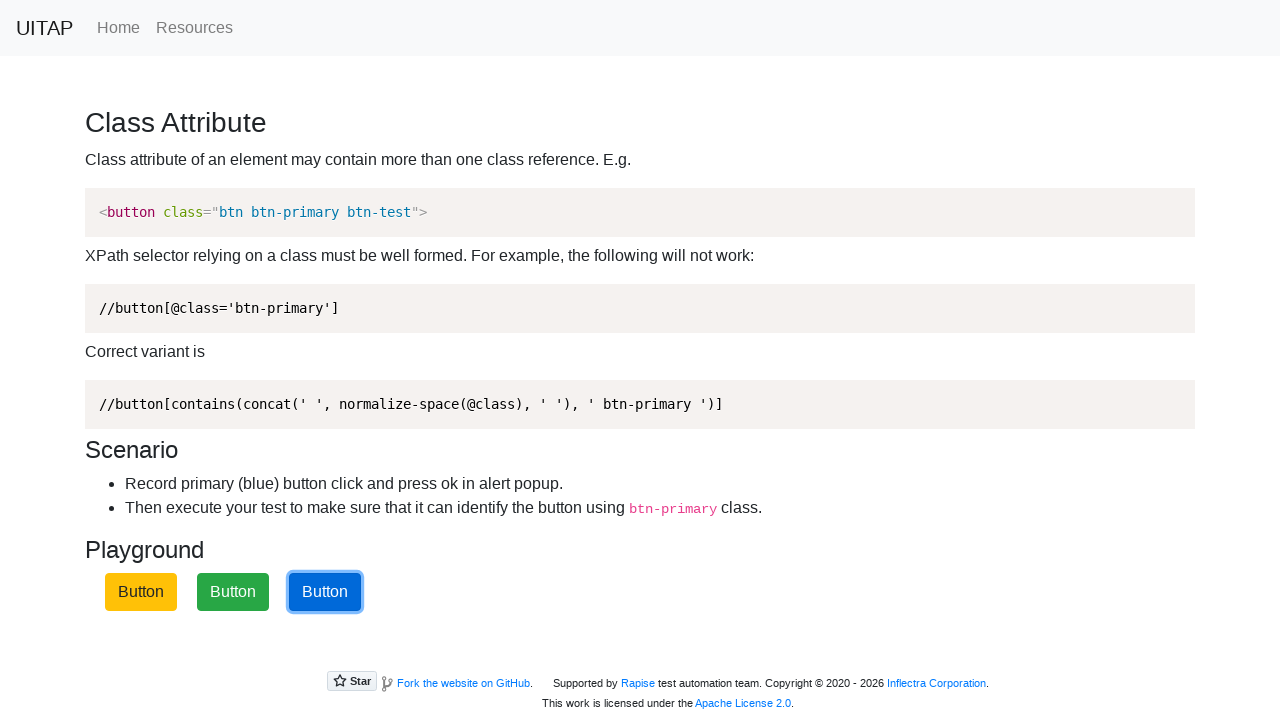

Clicked blue button (attempt 3 of 3) at (325, 592) on button.btn-primary
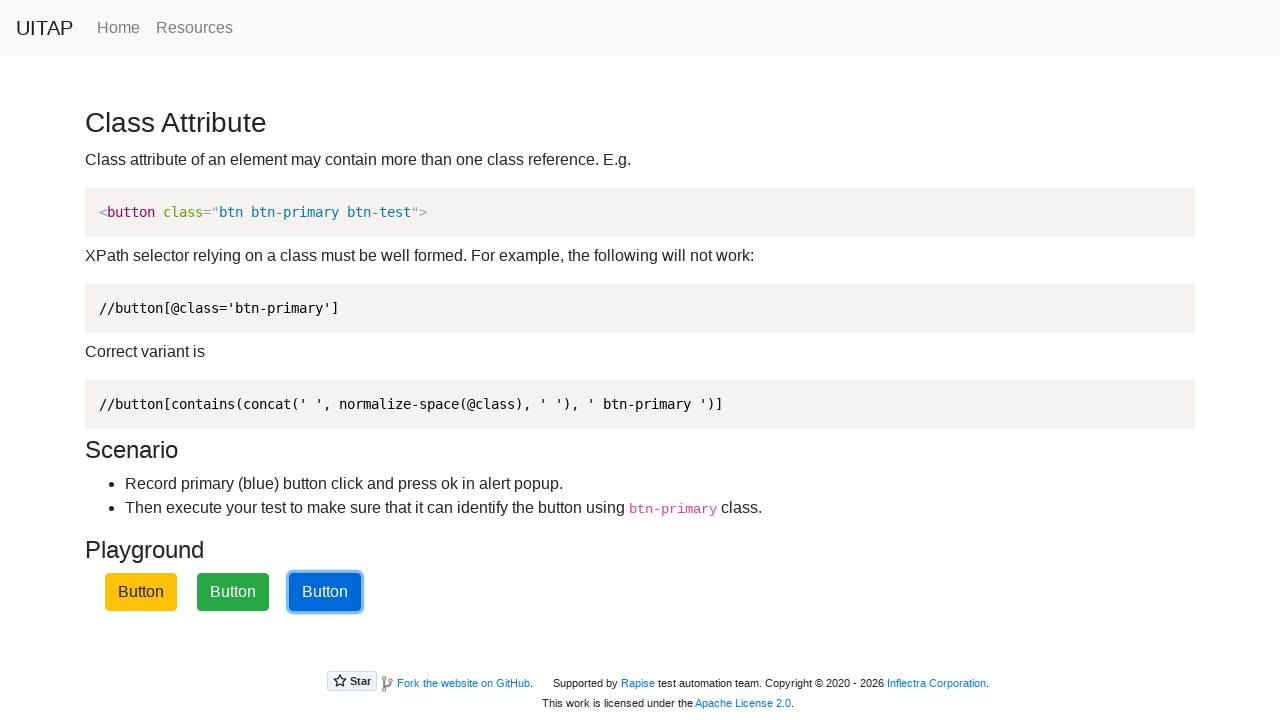

Set up dialog handler to accept alert (attempt 3 of 3)
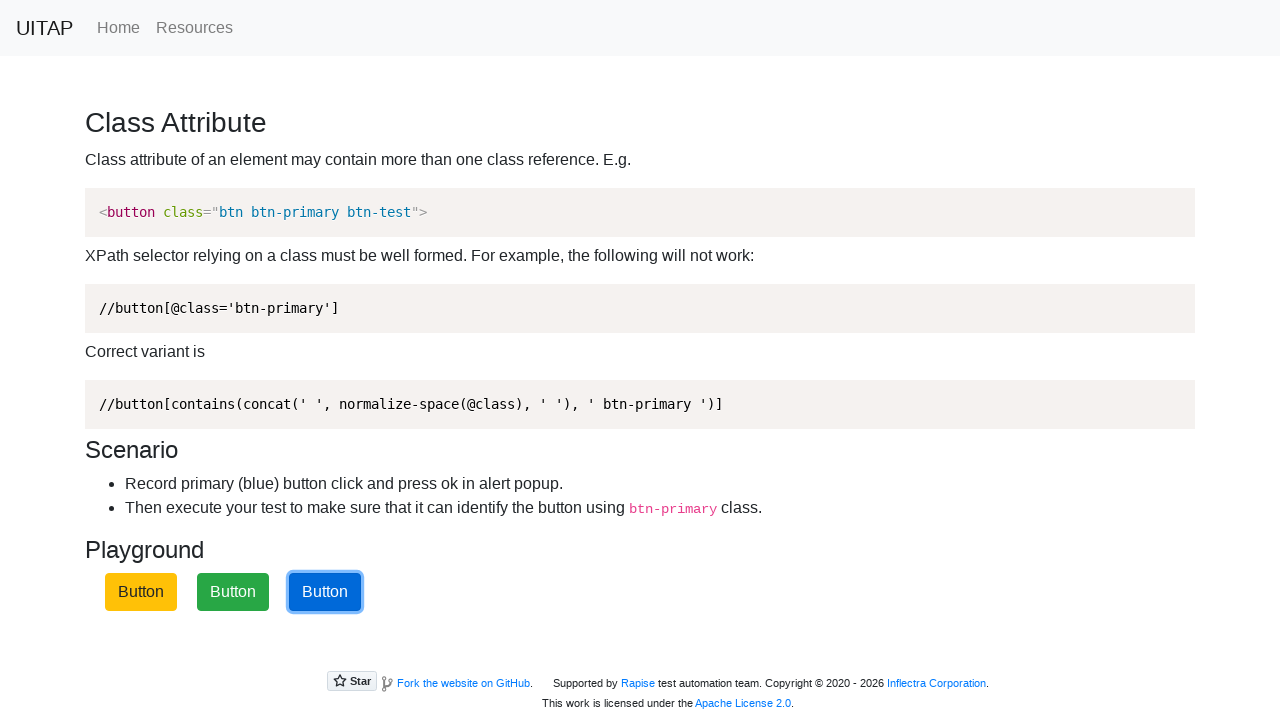

Waited 1 second for page to be ready (attempt 3 of 3)
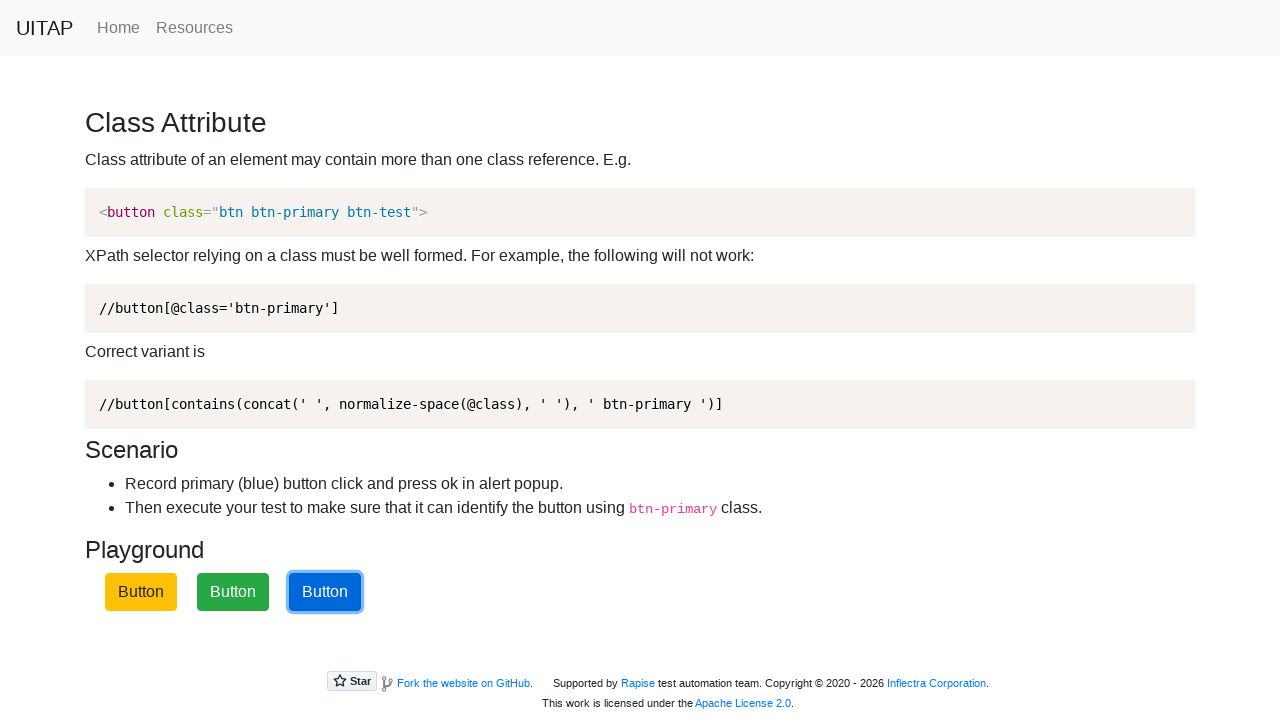

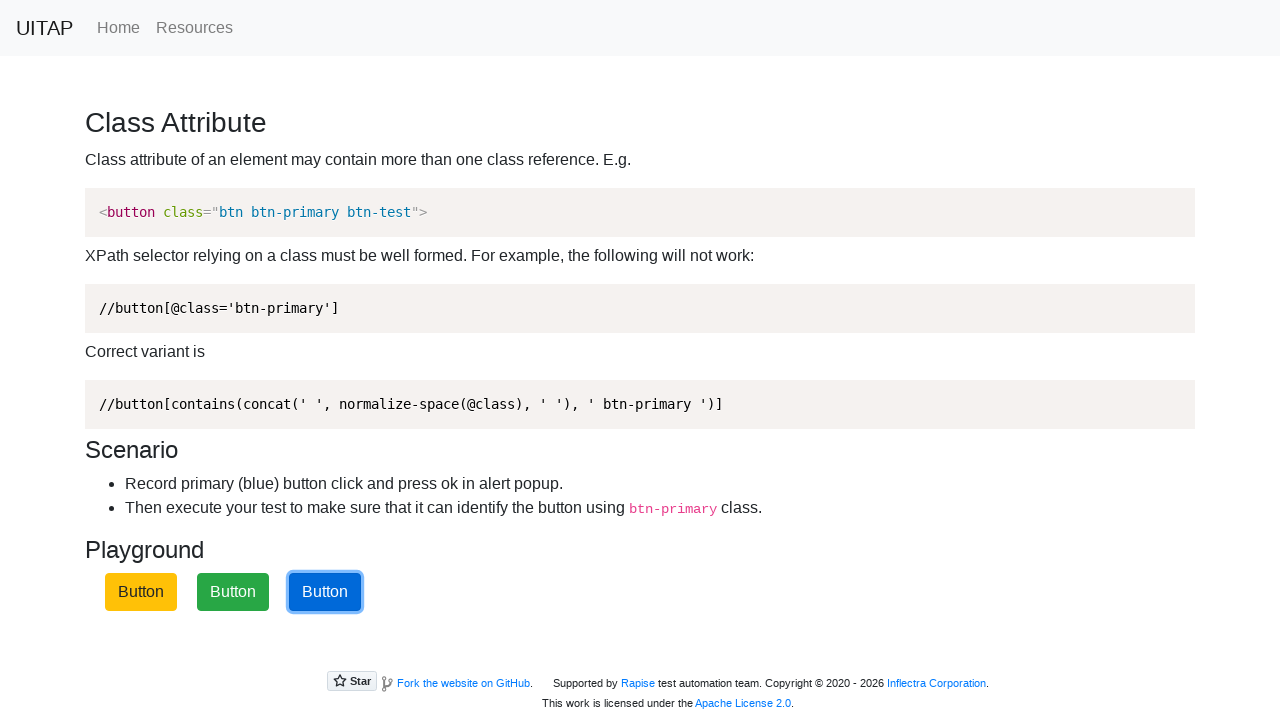